Tests adding specific grocery items (Cucumber, Brocolli, Beetroot) to cart by iterating through product list and clicking "Add to cart" for matching items

Starting URL: https://rahulshettyacademy.com/seleniumPractise/

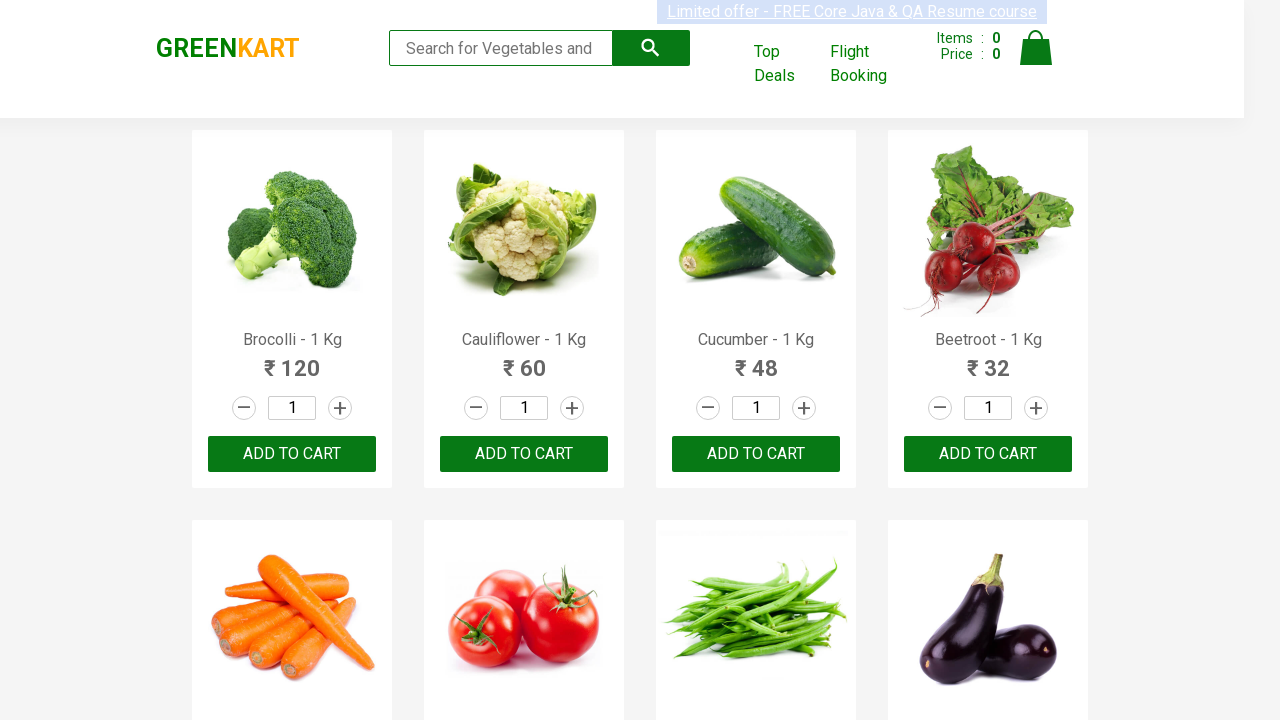

Waited for product names to load on the page
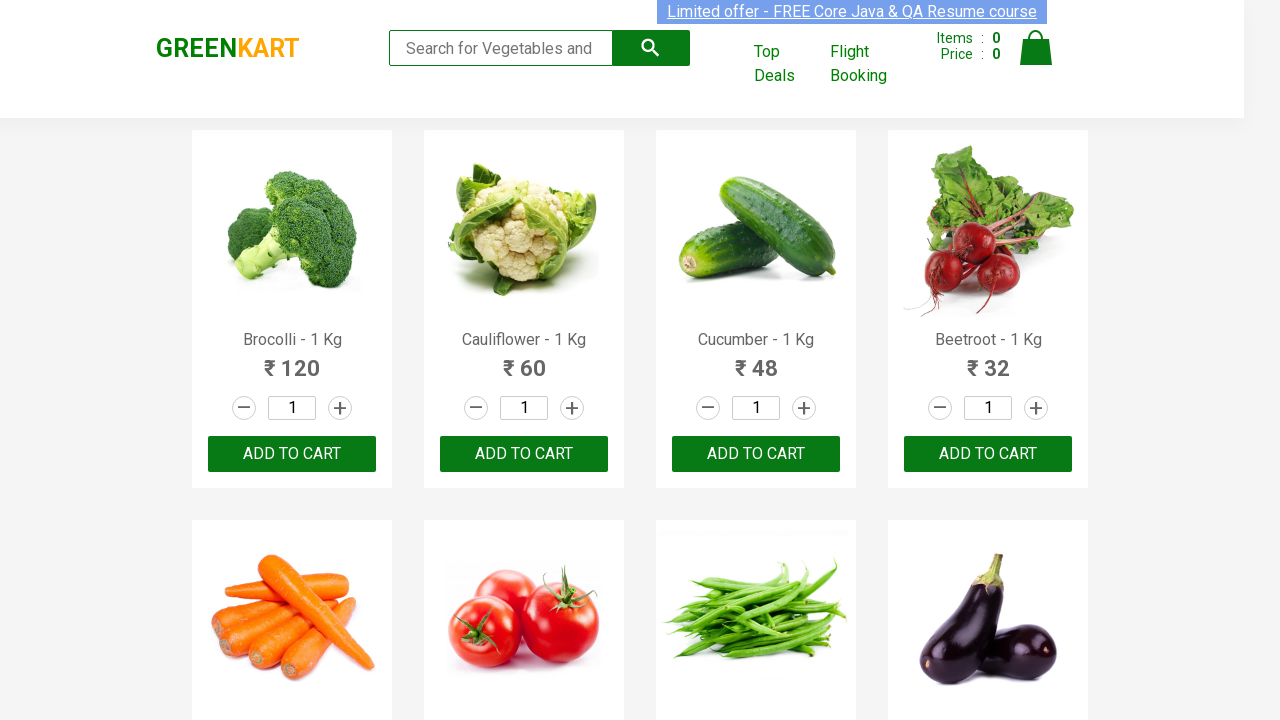

Retrieved all product name elements from the page
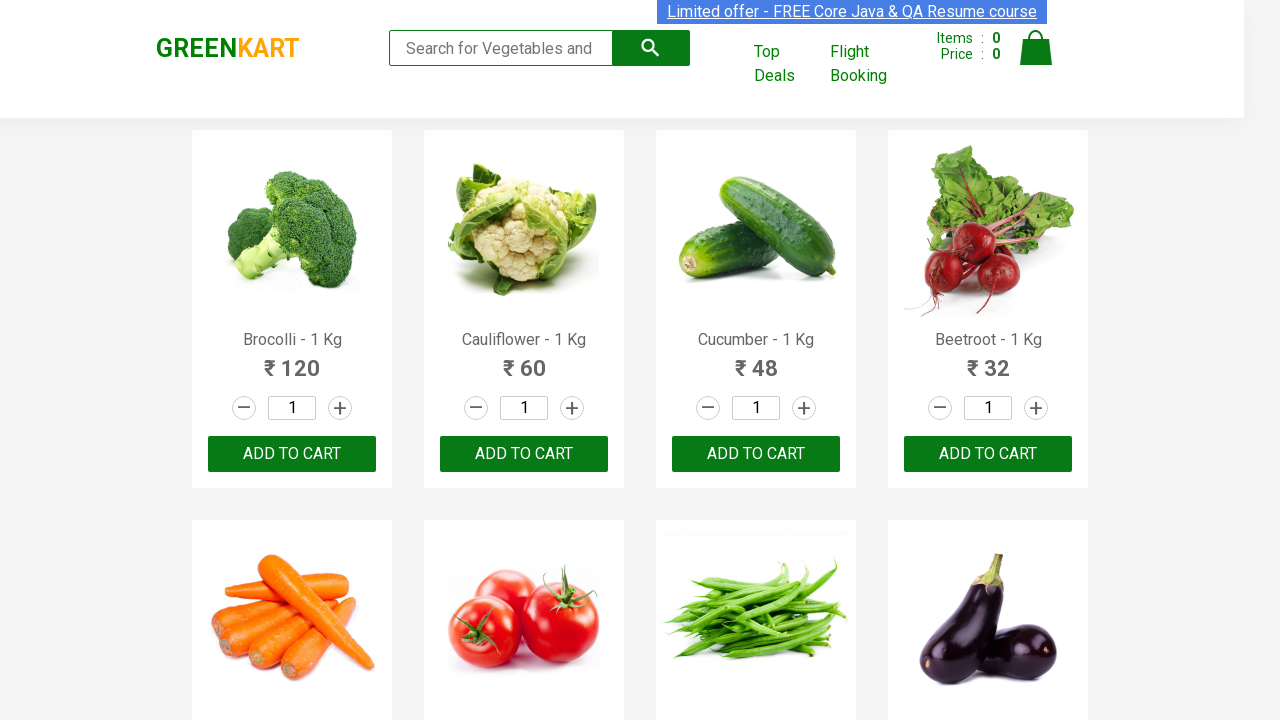

Extracted product name: 'Brocolli'
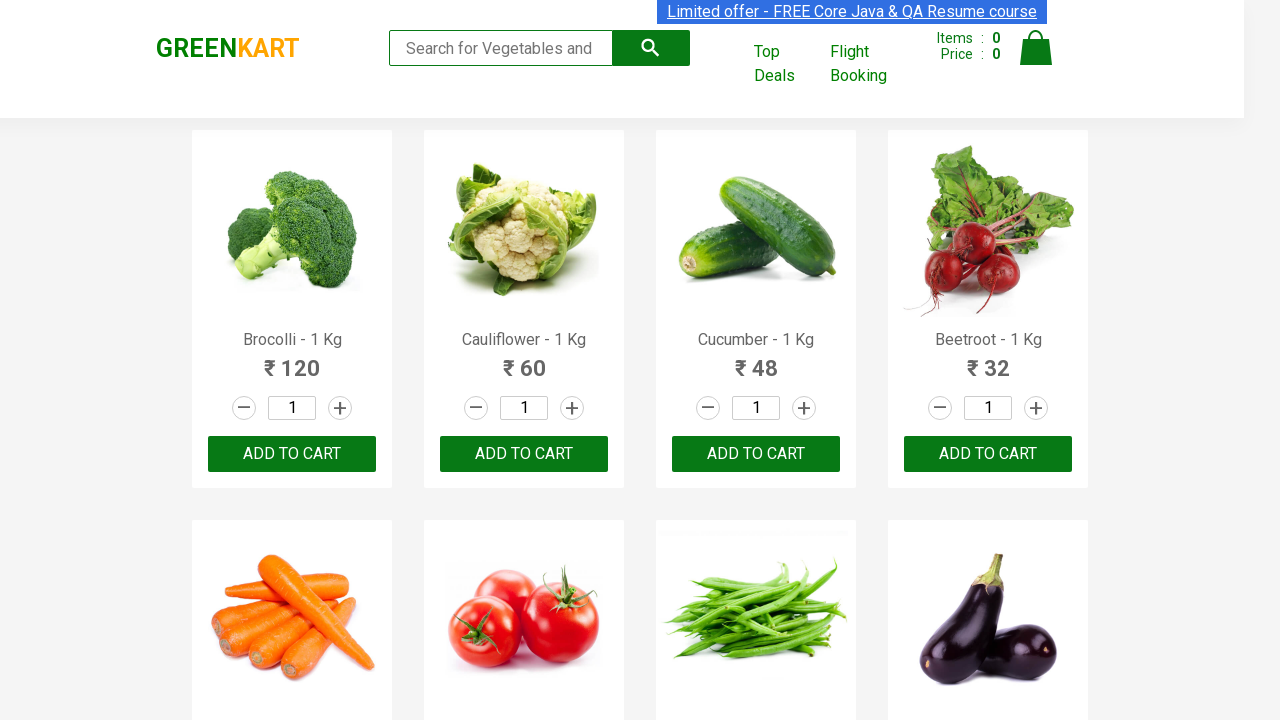

Clicked 'Add to cart' for 'Brocolli' (1/3) at (292, 454) on xpath=//div[@class='product-action']/button >> nth=0
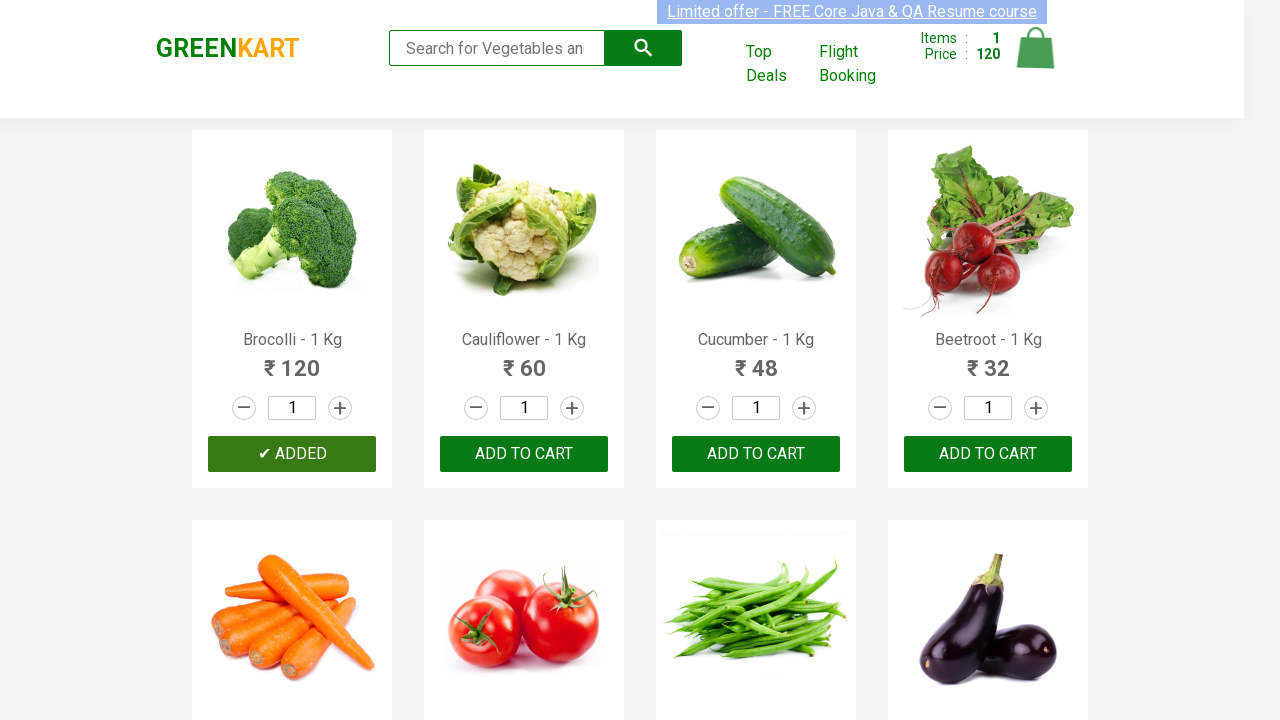

Extracted product name: 'Cauliflower'
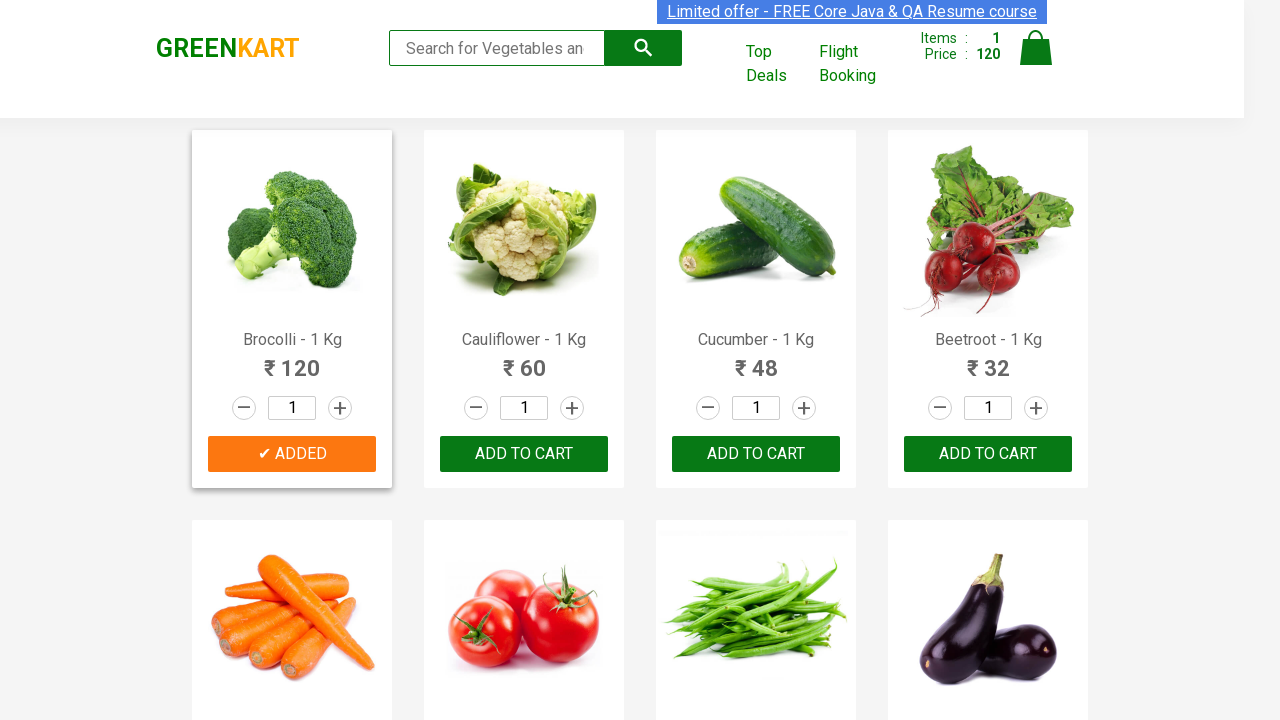

Extracted product name: 'Cucumber'
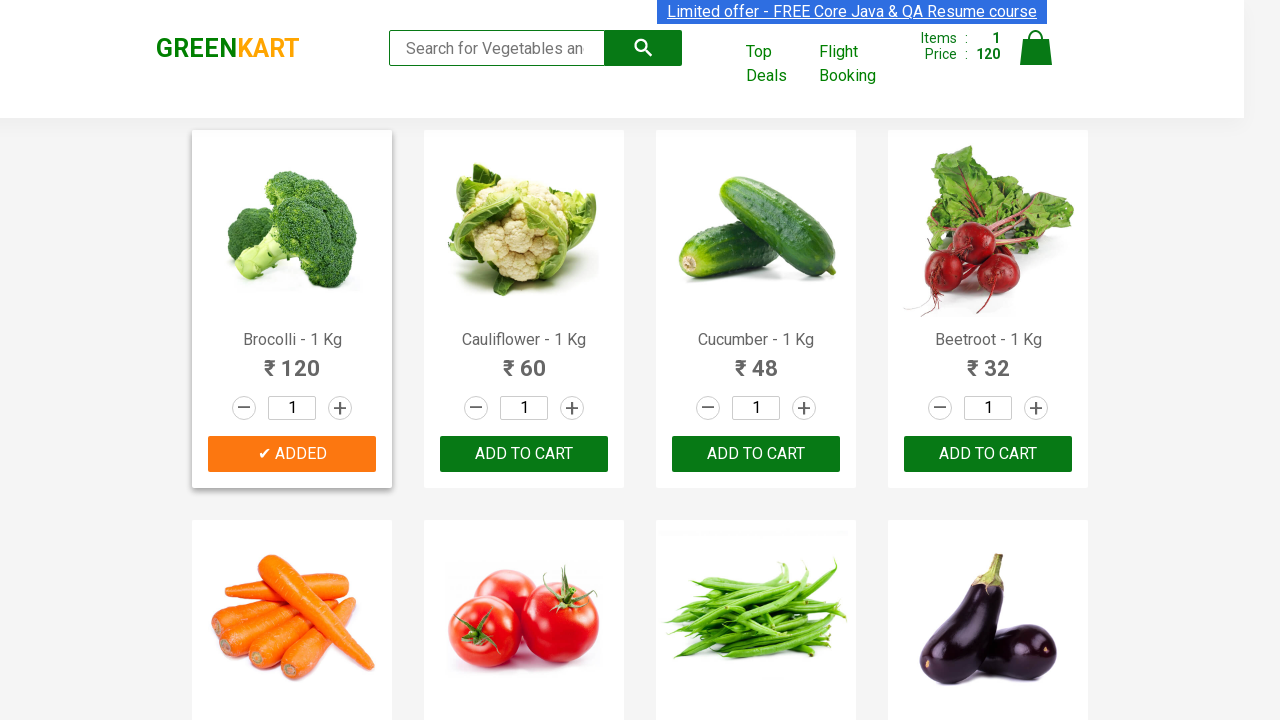

Clicked 'Add to cart' for 'Cucumber' (2/3) at (756, 454) on xpath=//div[@class='product-action']/button >> nth=2
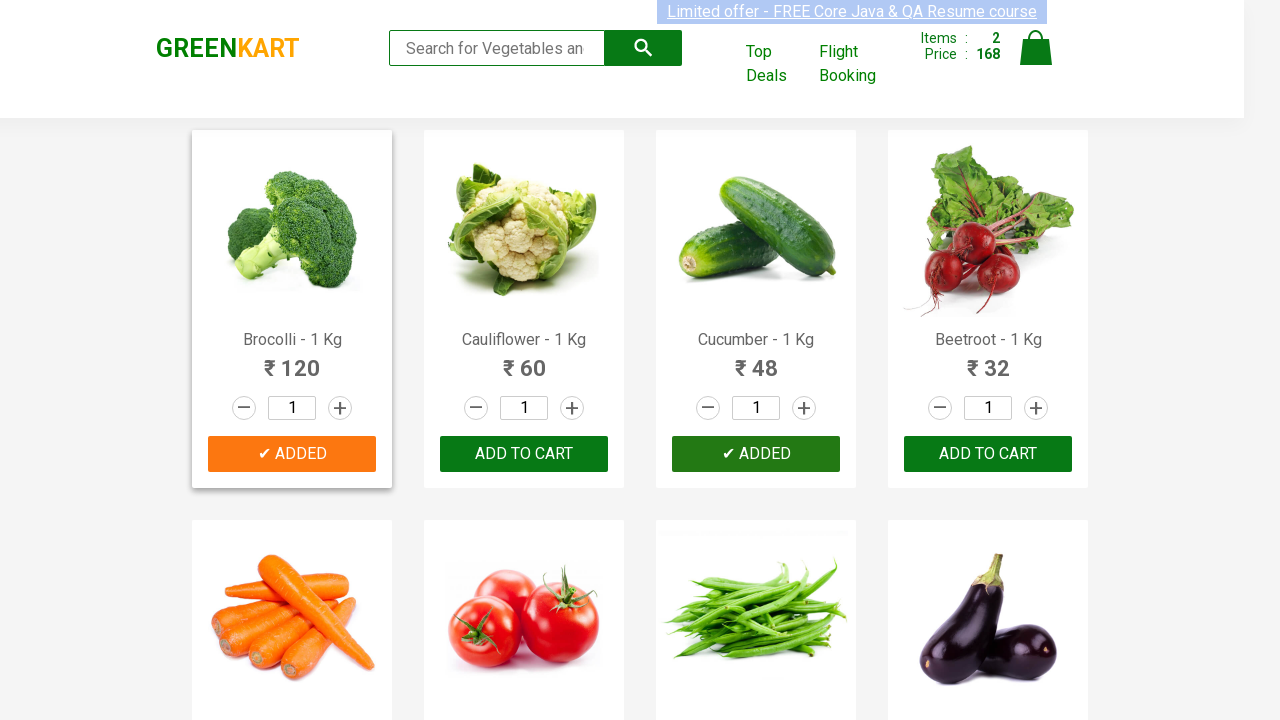

Extracted product name: 'Beetroot'
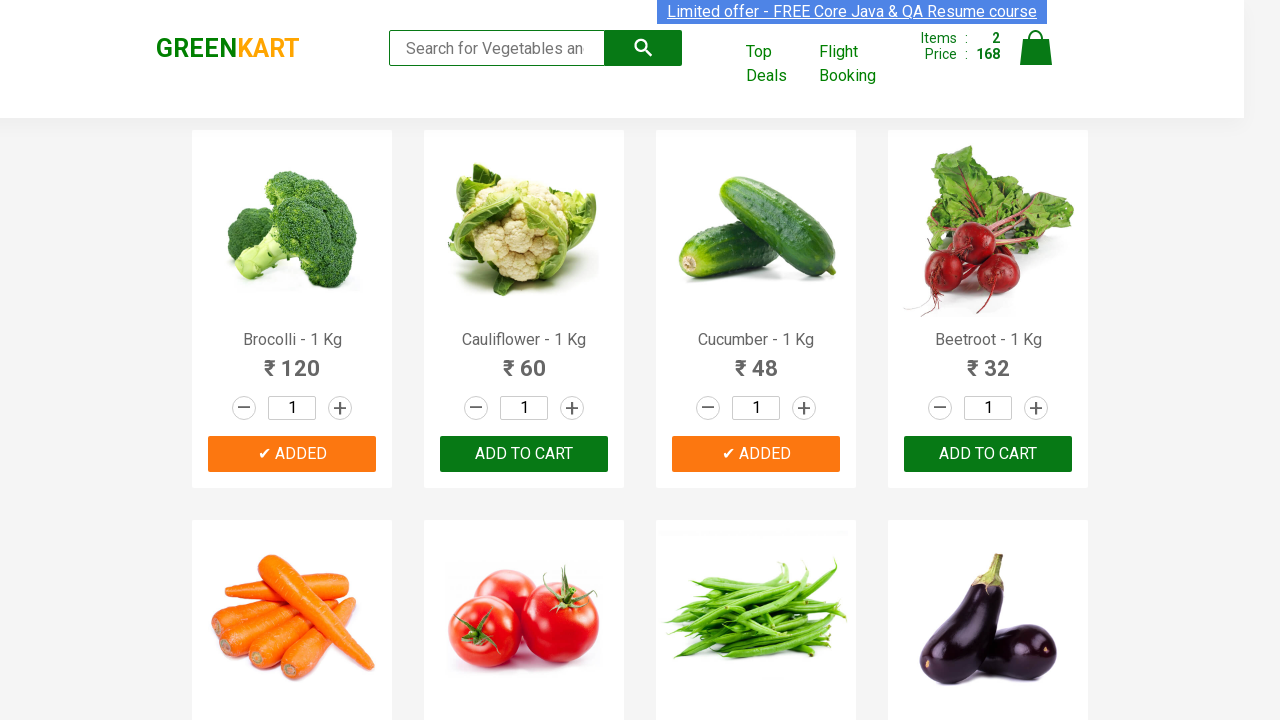

Clicked 'Add to cart' for 'Beetroot' (3/3) at (988, 454) on xpath=//div[@class='product-action']/button >> nth=3
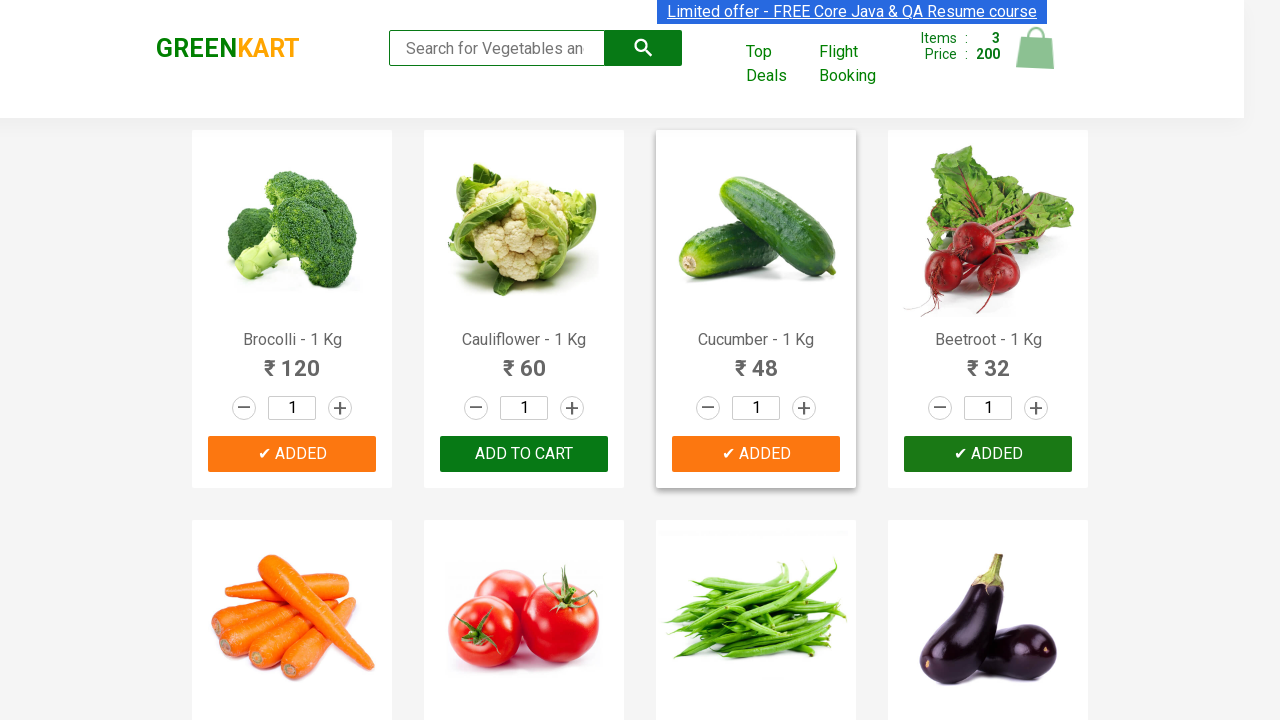

All required items have been added to cart, stopping iteration
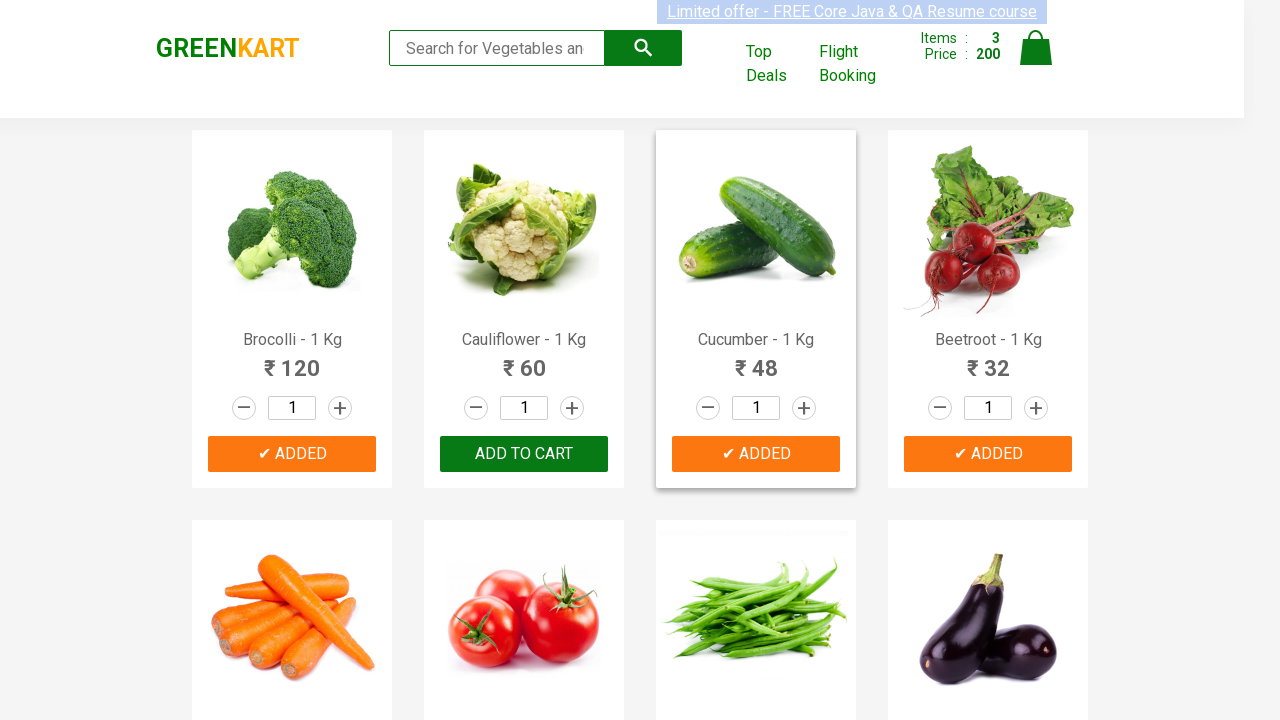

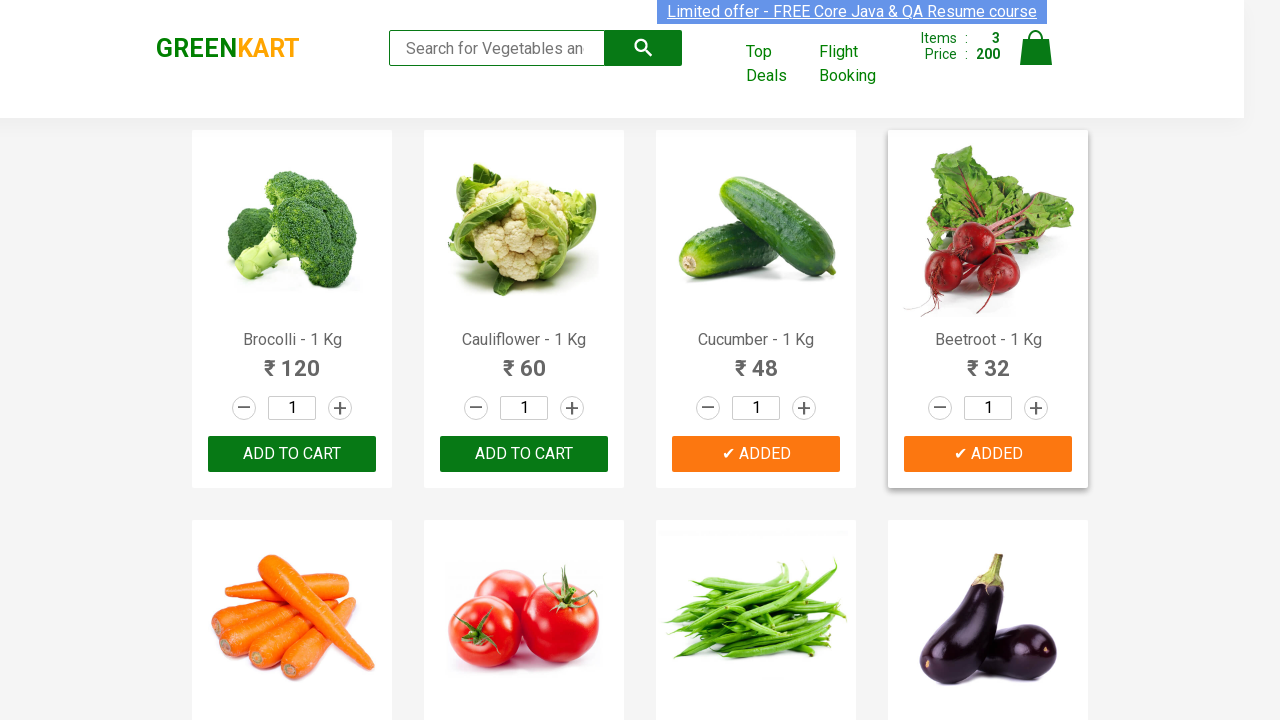